Navigates to the Hyundai India website and verifies the page loads successfully

Starting URL: https://www.hyundai.com/in/en

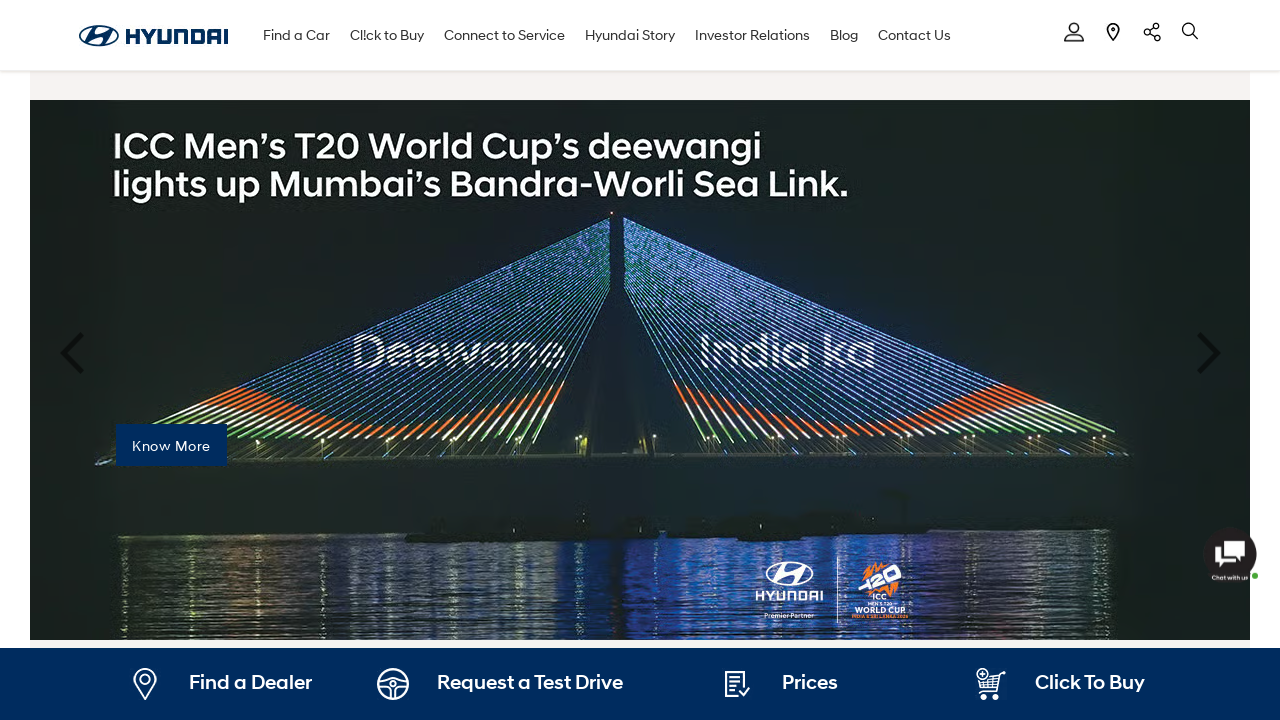

Waited for page to reach domcontentloaded state on Hyundai India website
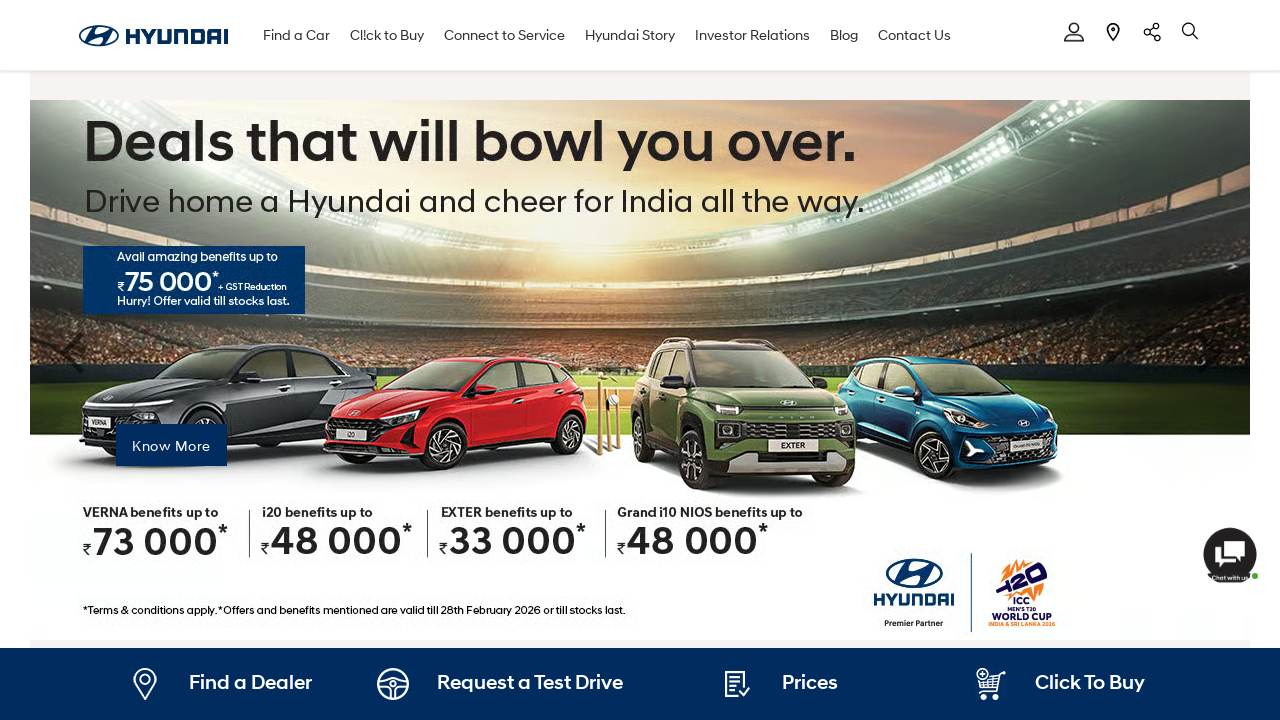

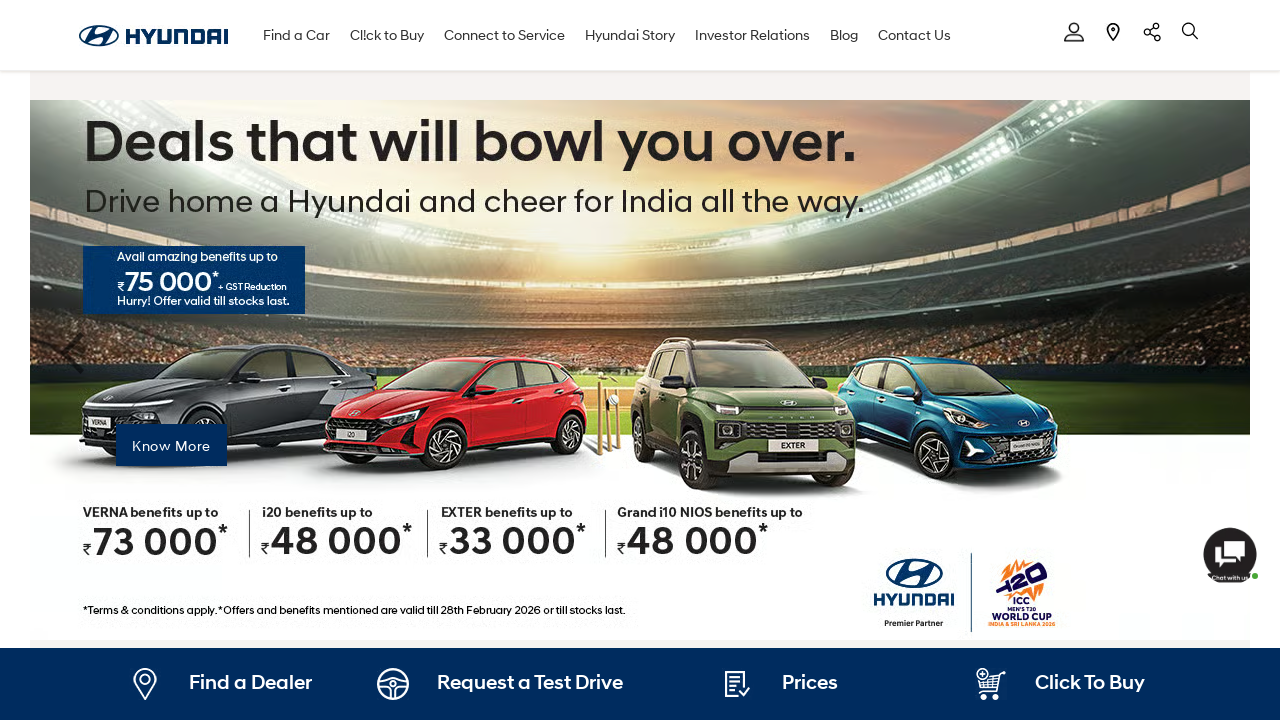